Tests direct access to QA course page and clicking the enrollment button to access the signup form.

Starting URL: https://netology.ru/programs/qa#/main

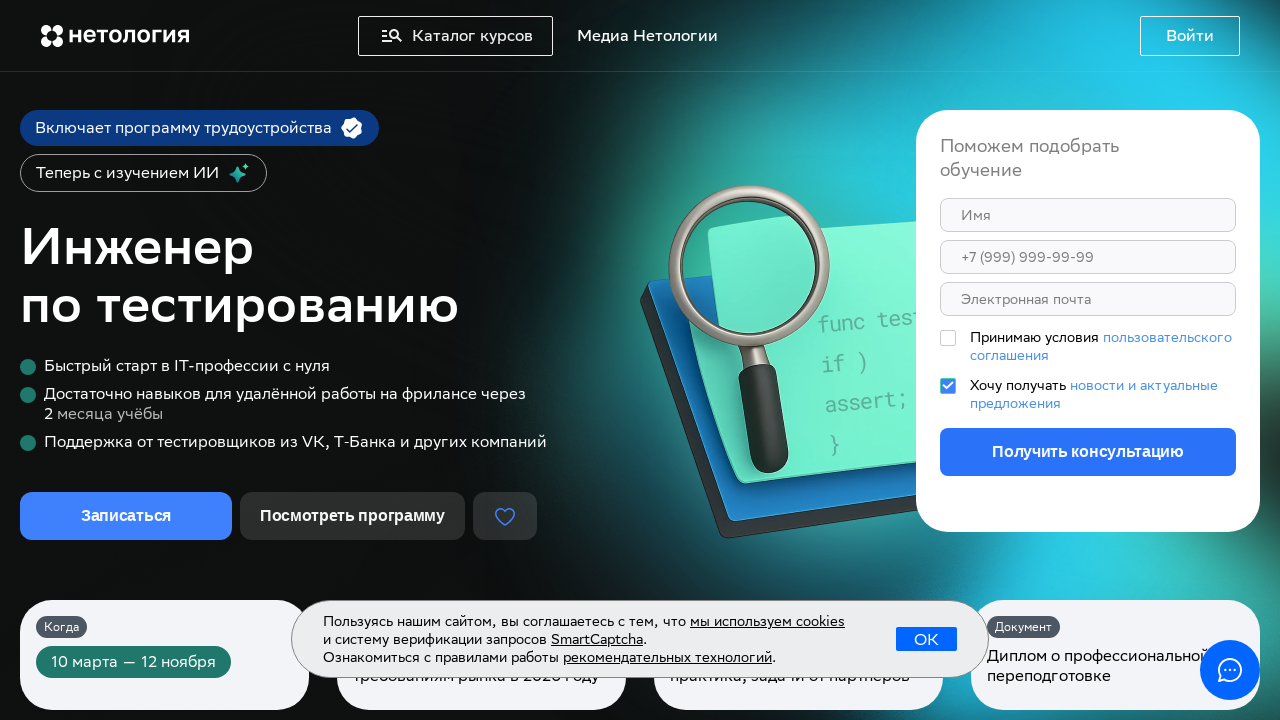

Clicked 'Записаться' (Sign up) button to access enrollment form at (126, 516) on button[type='button']:has-text('Записаться')
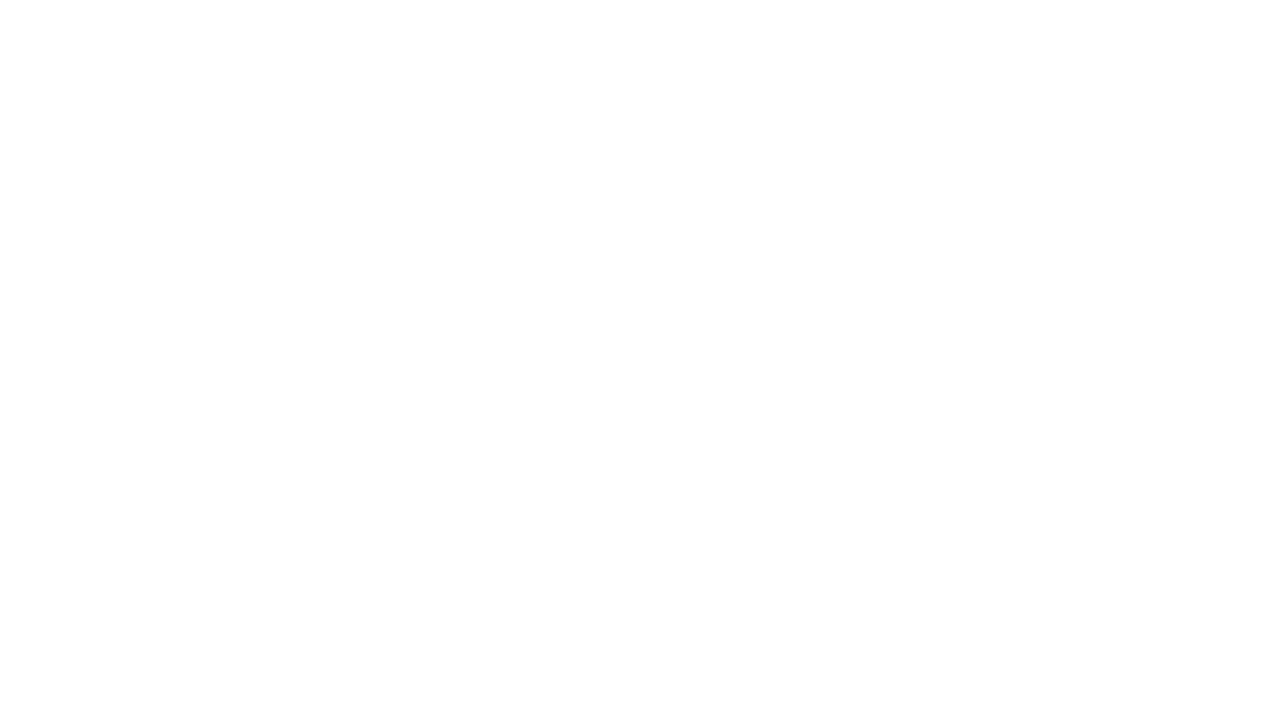

Enrollment form loaded with name, phone, and email input fields
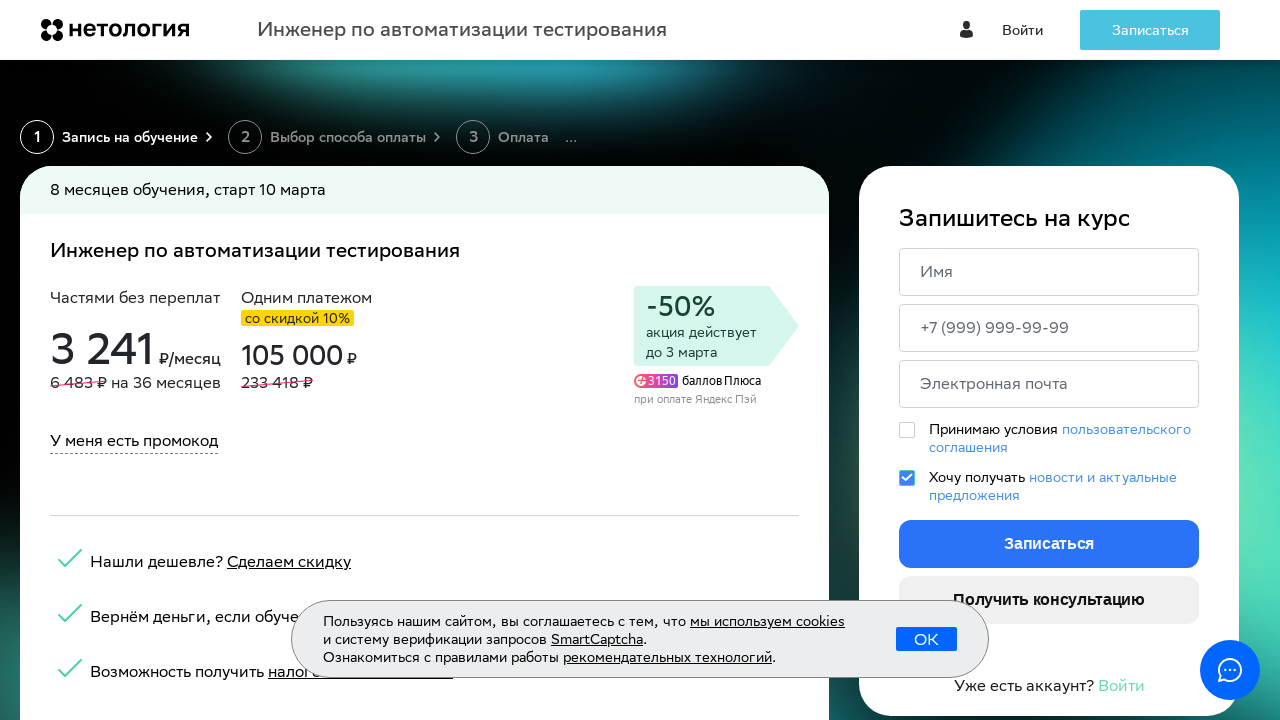

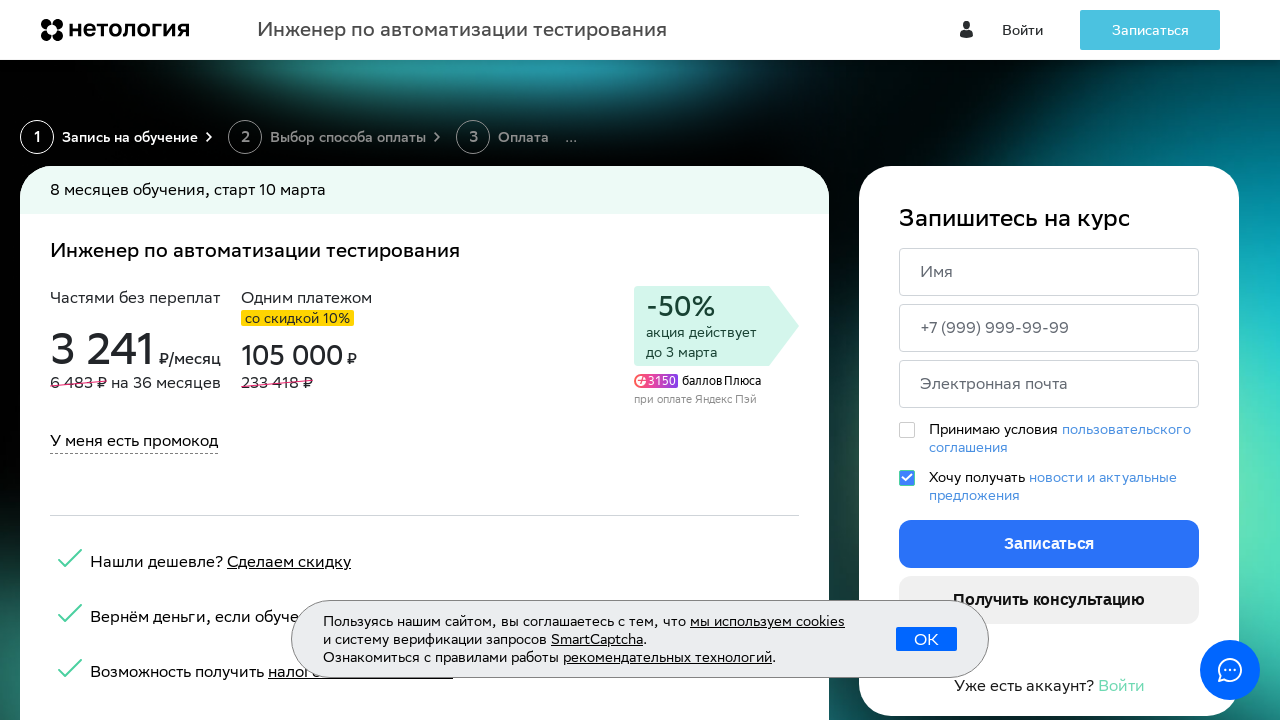